Tests a Netflix demo solar report generator by filling an address input field and clicking the generate button, then verifying navigation to the report page.

Starting URL: https://sunspire-web-app.vercel.app/?company=Netflix&demo=1

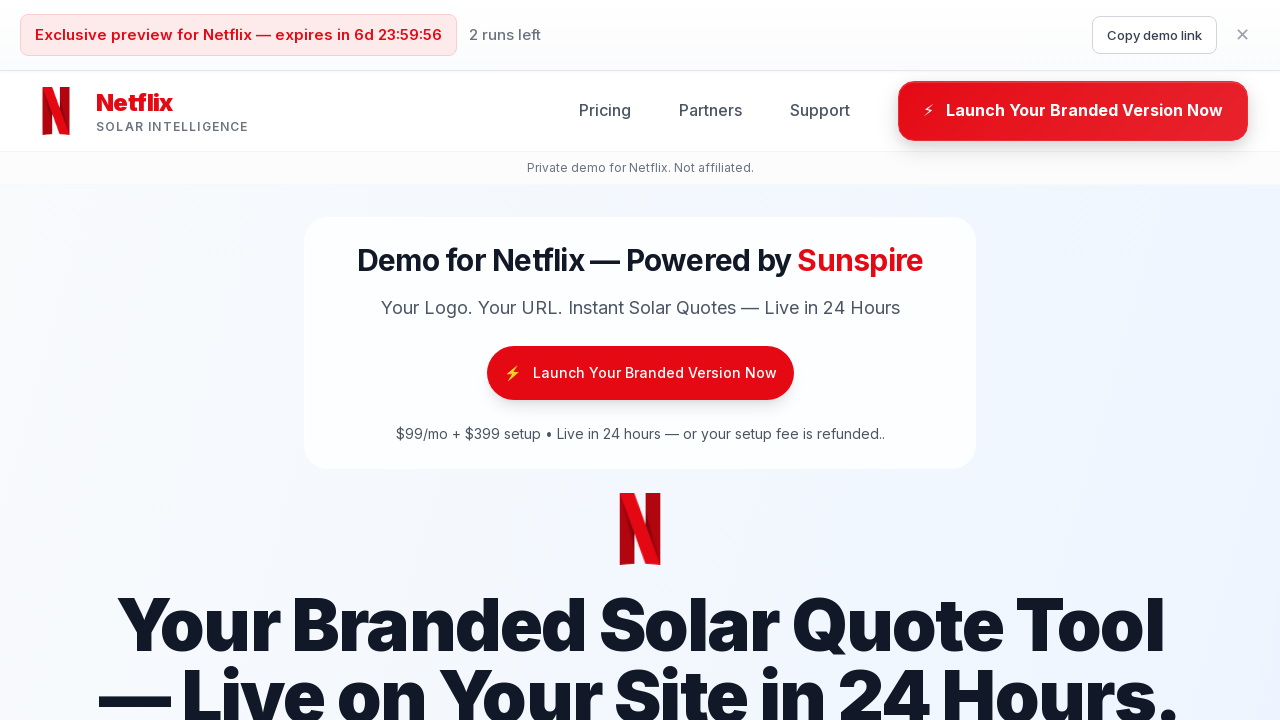

Waited for page to load with networkidle state
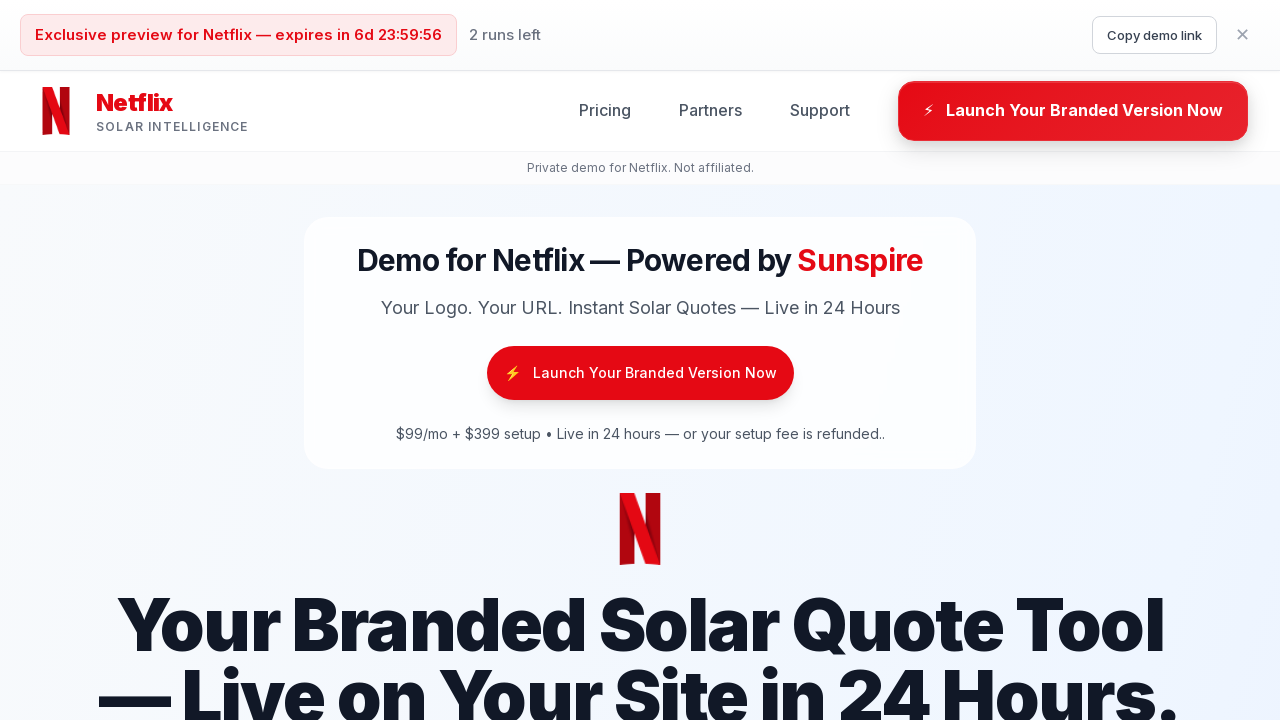

Located address input field
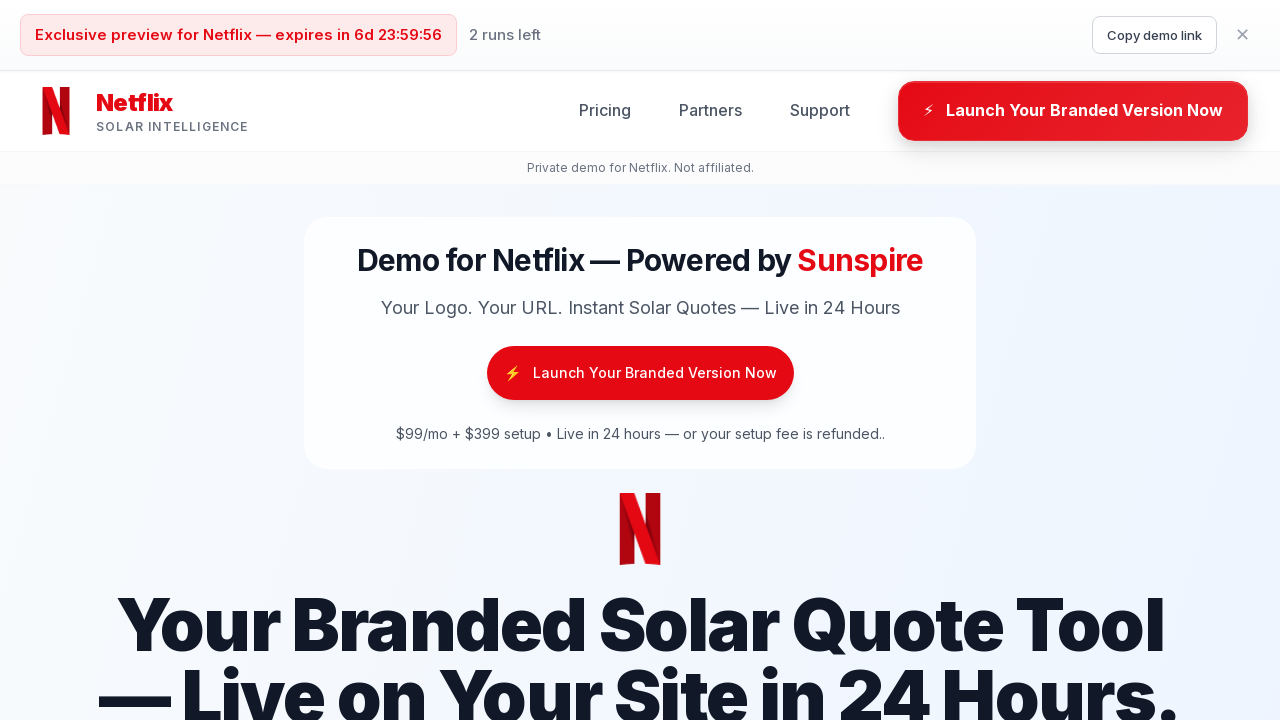

Address input field became visible
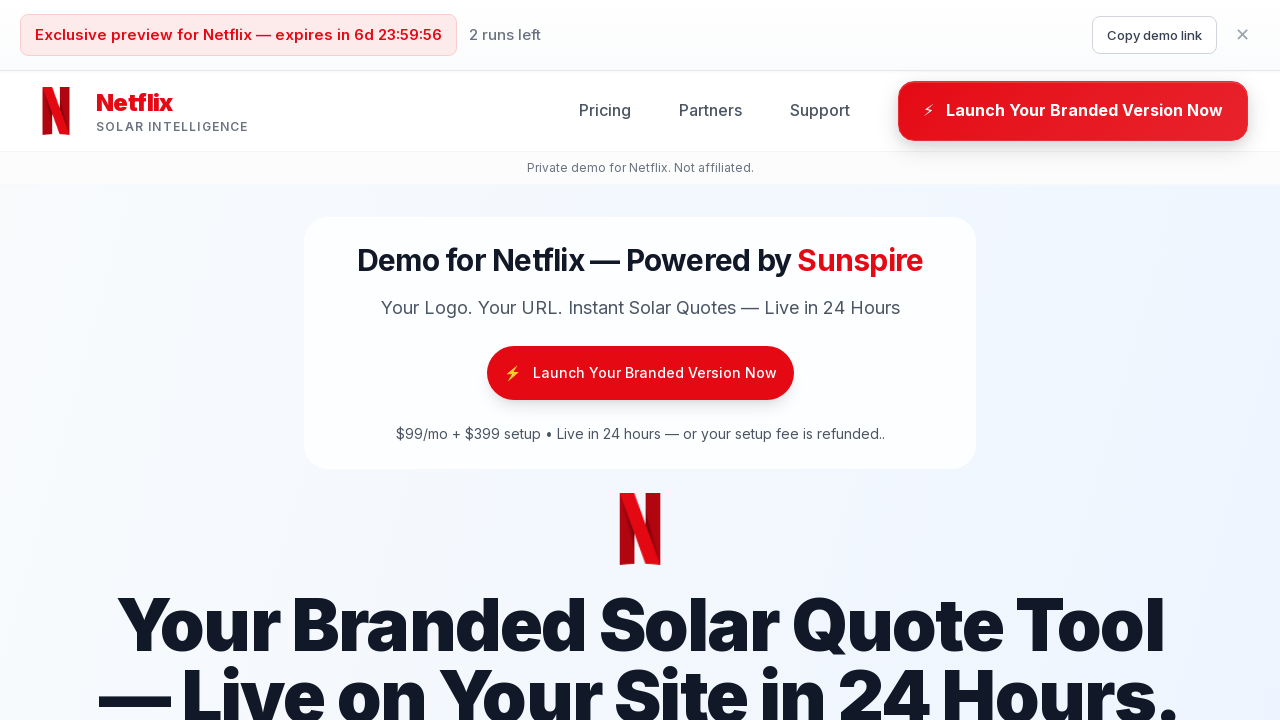

Filled address input with '123 Main St, Los Angeles, CA' on input[placeholder*="address"]
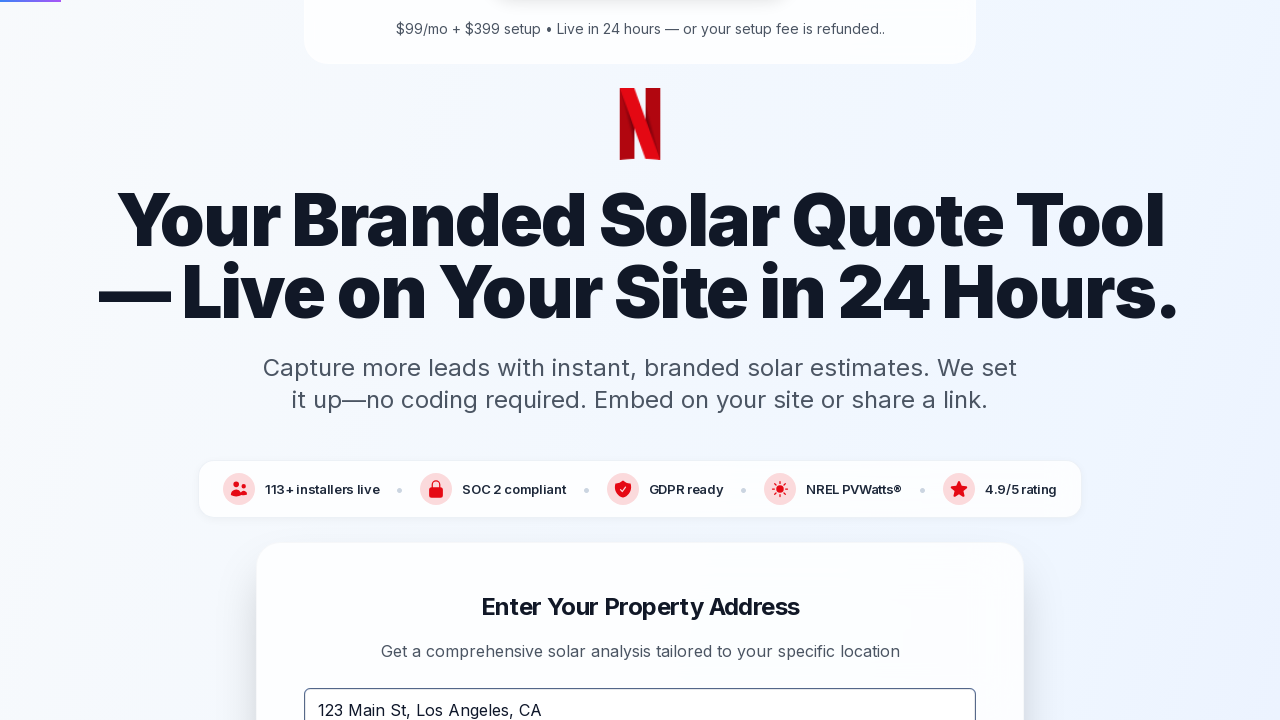

Located Generate Solar Report button
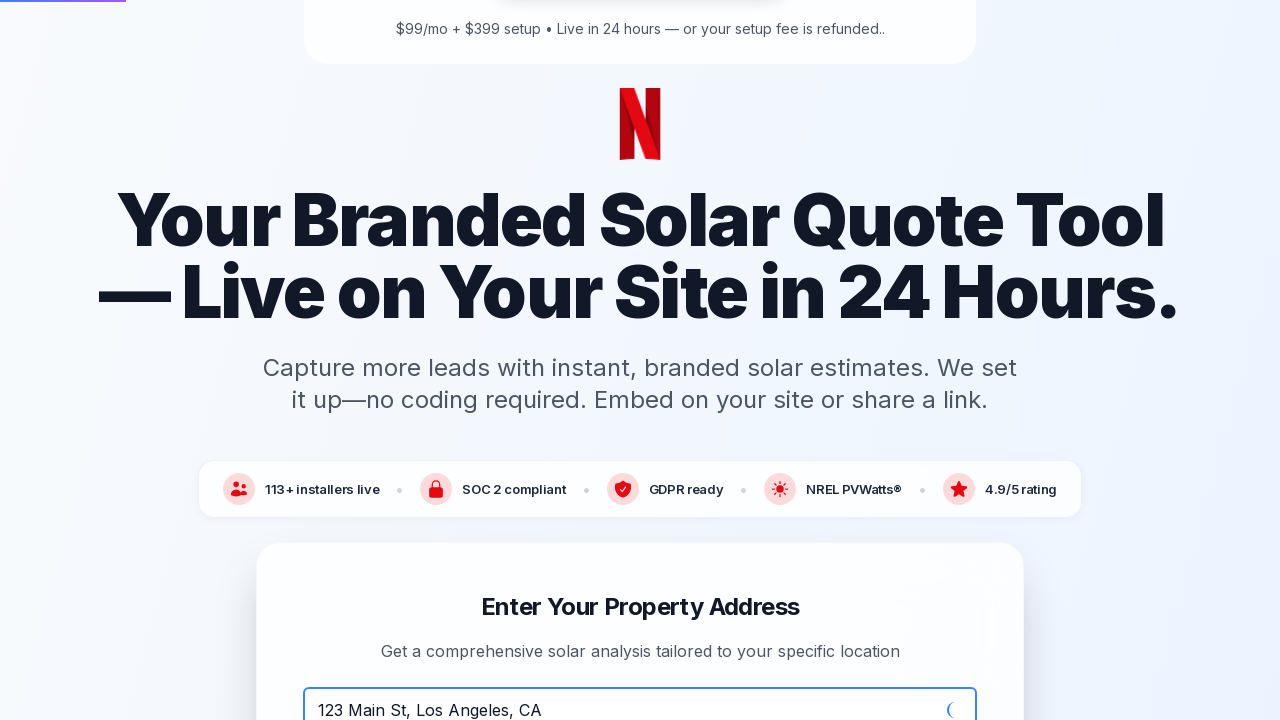

Clicked Generate Solar Report button at (640, 361) on button:has-text("Generate Solar Report")
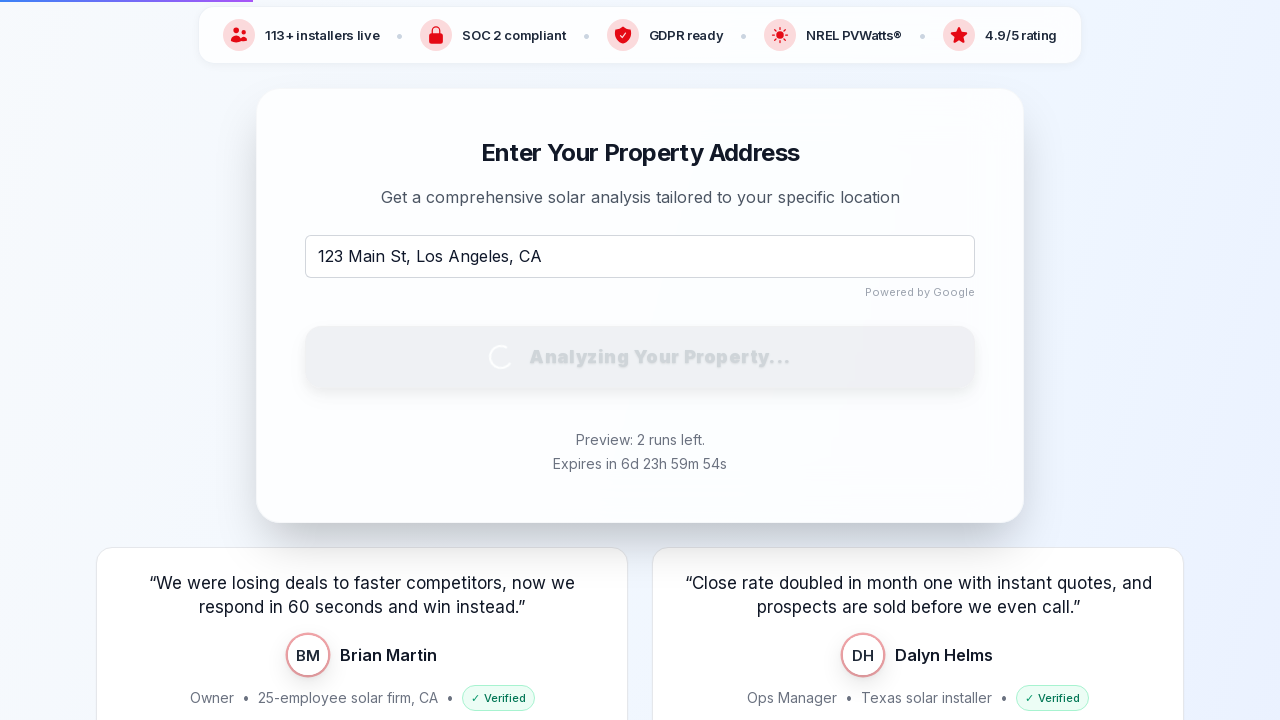

Navigated to report page successfully
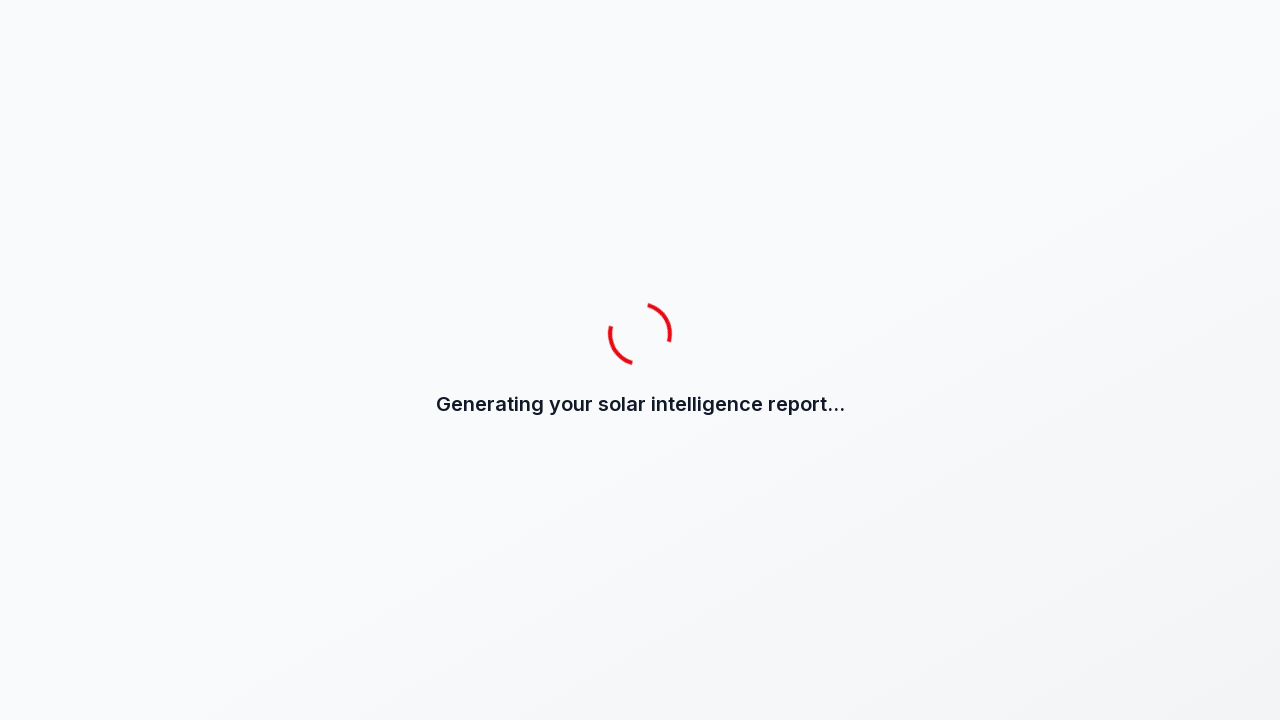

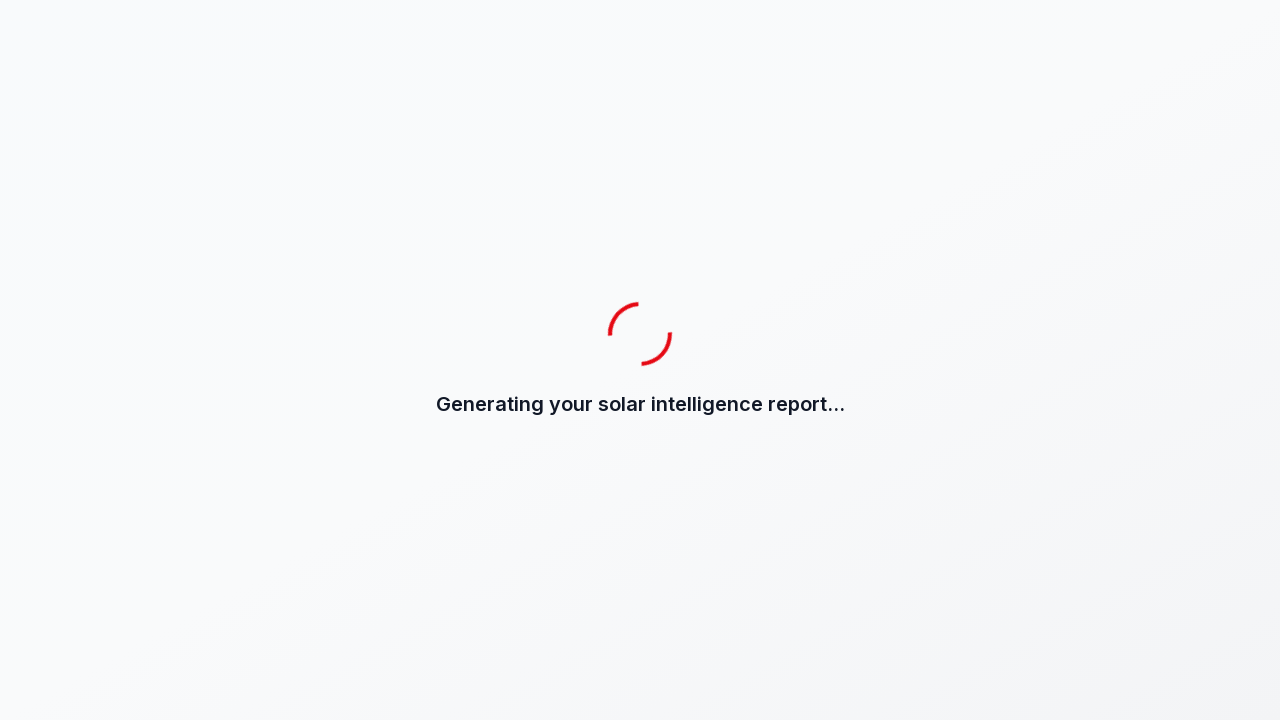